Tests the todo list functionality on the AngularJS homepage by adding a new todo item and verifying it appears in the list

Starting URL: https://angularjs.org

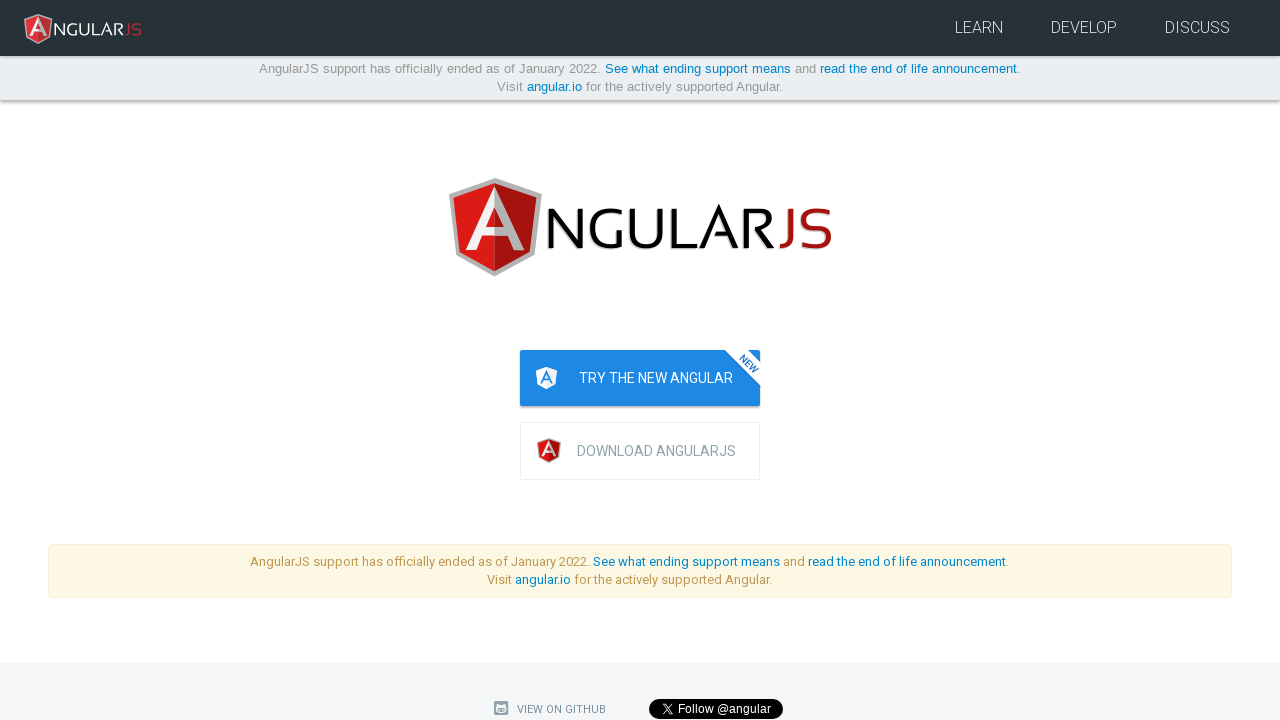

Filled todo input field with 'Writing tests!!' on input[ng-model='todoList.todoText']
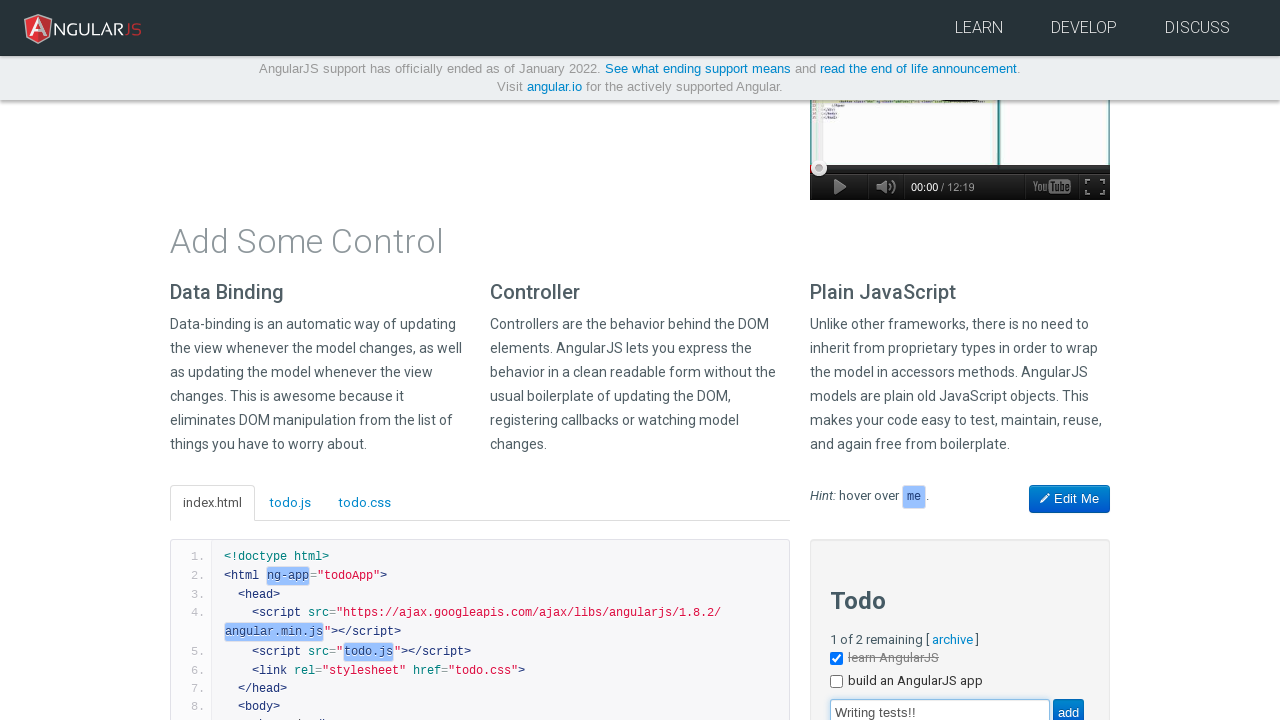

Clicked the add button to create new todo at (1068, 706) on [value='add']
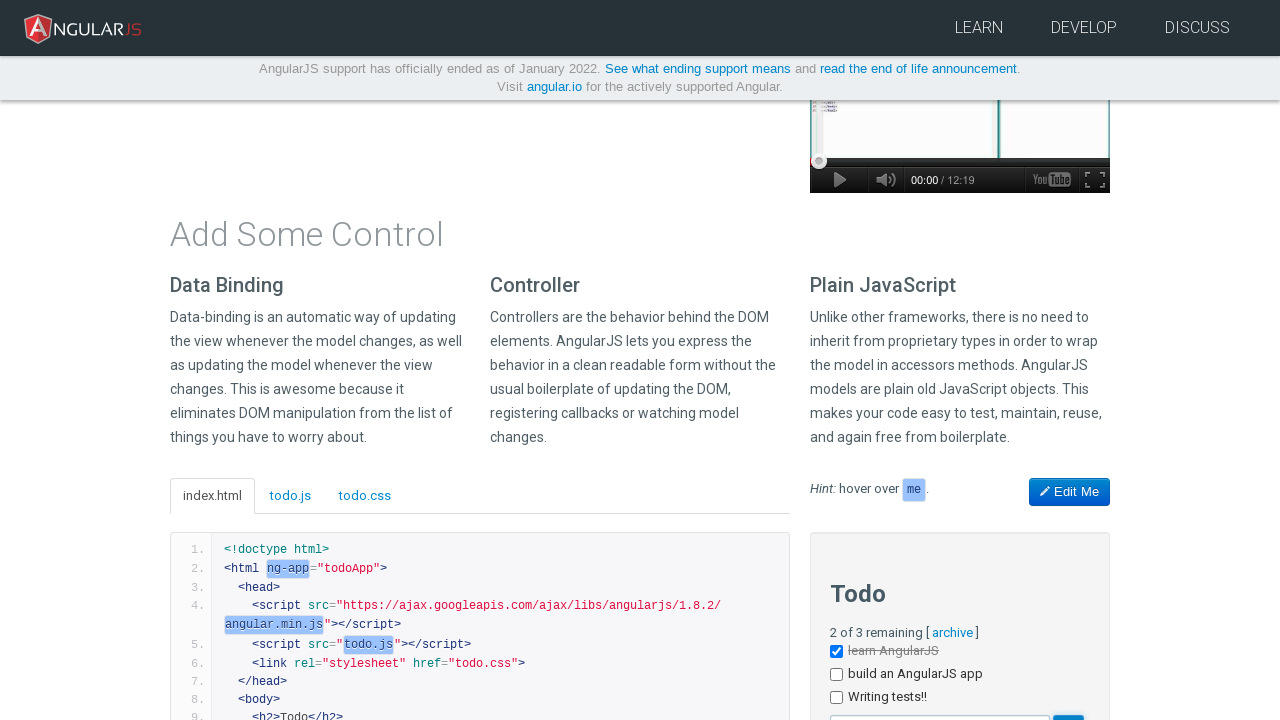

New todo item 'Writing tests!!' appeared in the list
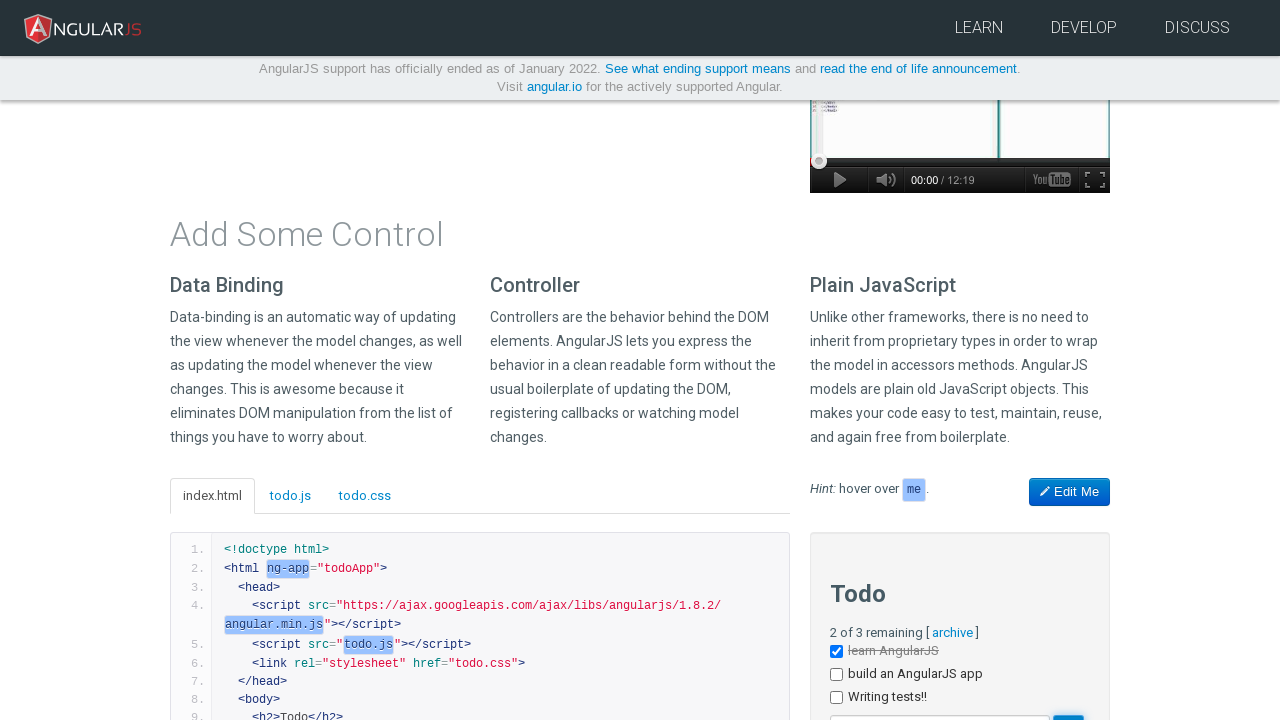

Verified that todo list contains 3 items total
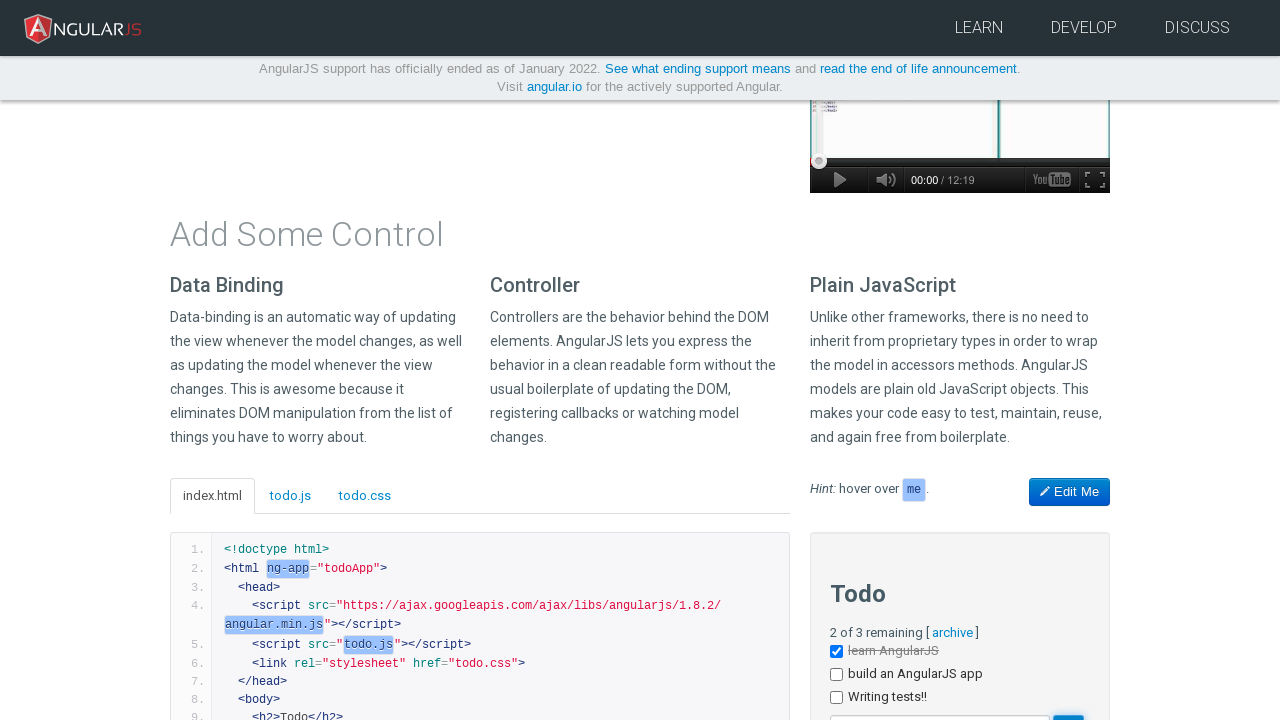

Verified that the last todo item text is 'Writing tests!!'
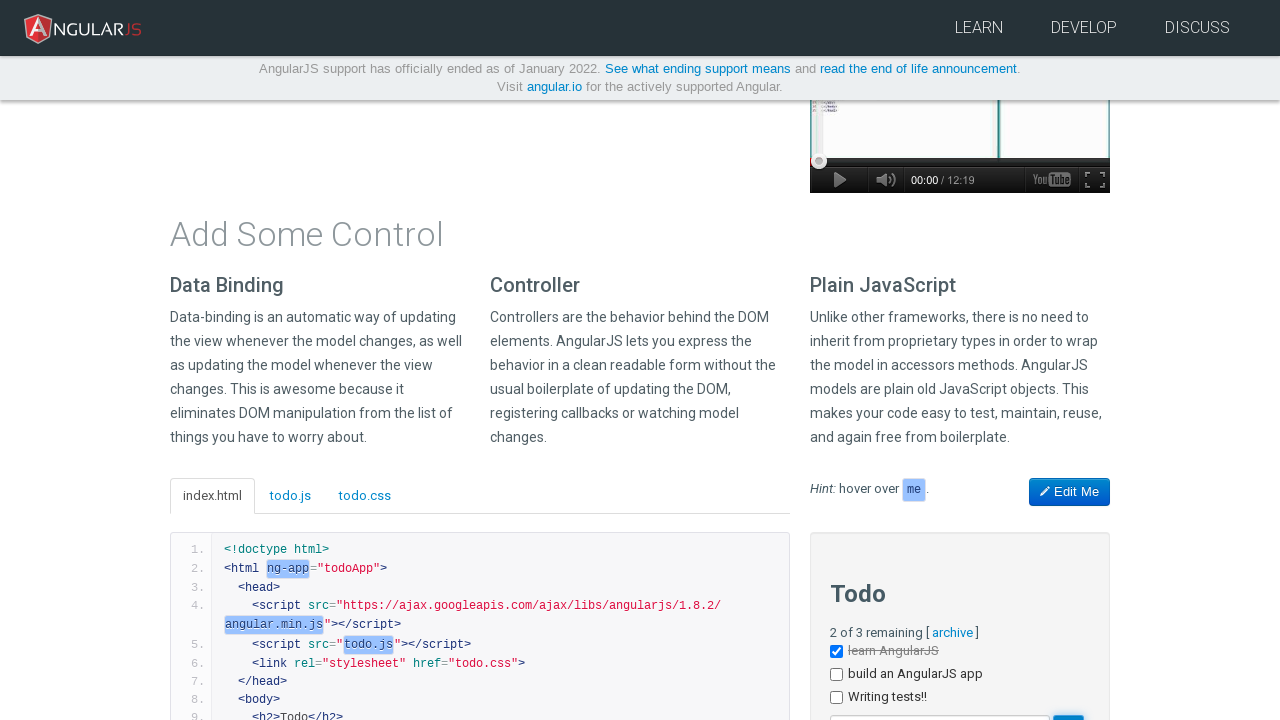

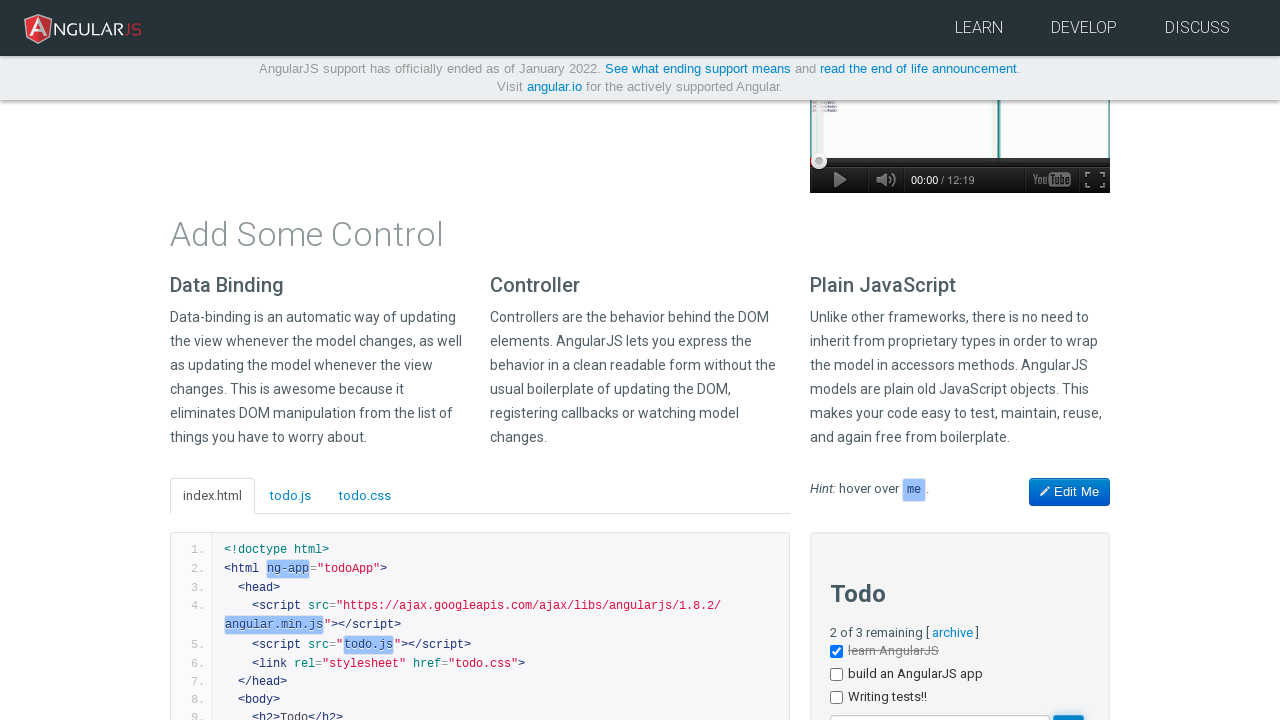